Tests dynamic properties page by waiting for a button that appears after a delay and verifying it is displayed

Starting URL: https://demoqa.com/dynamic-properties

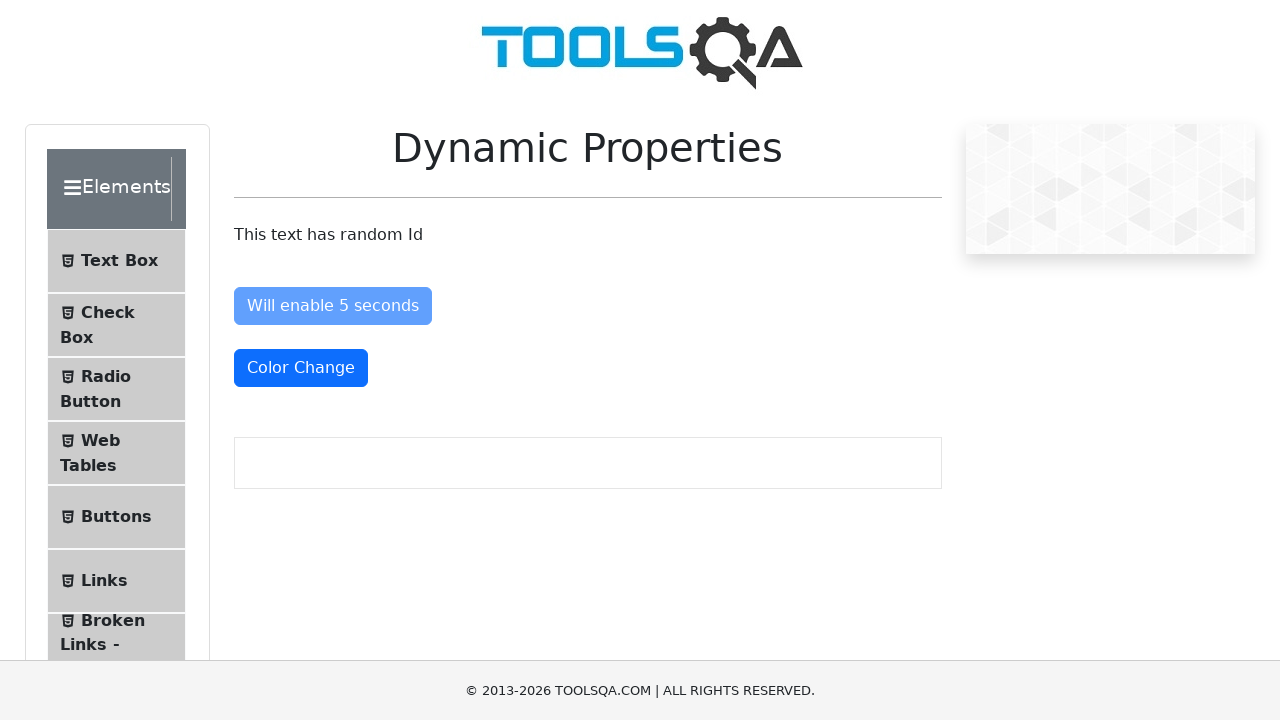

Waited for visibility button to appear after delay
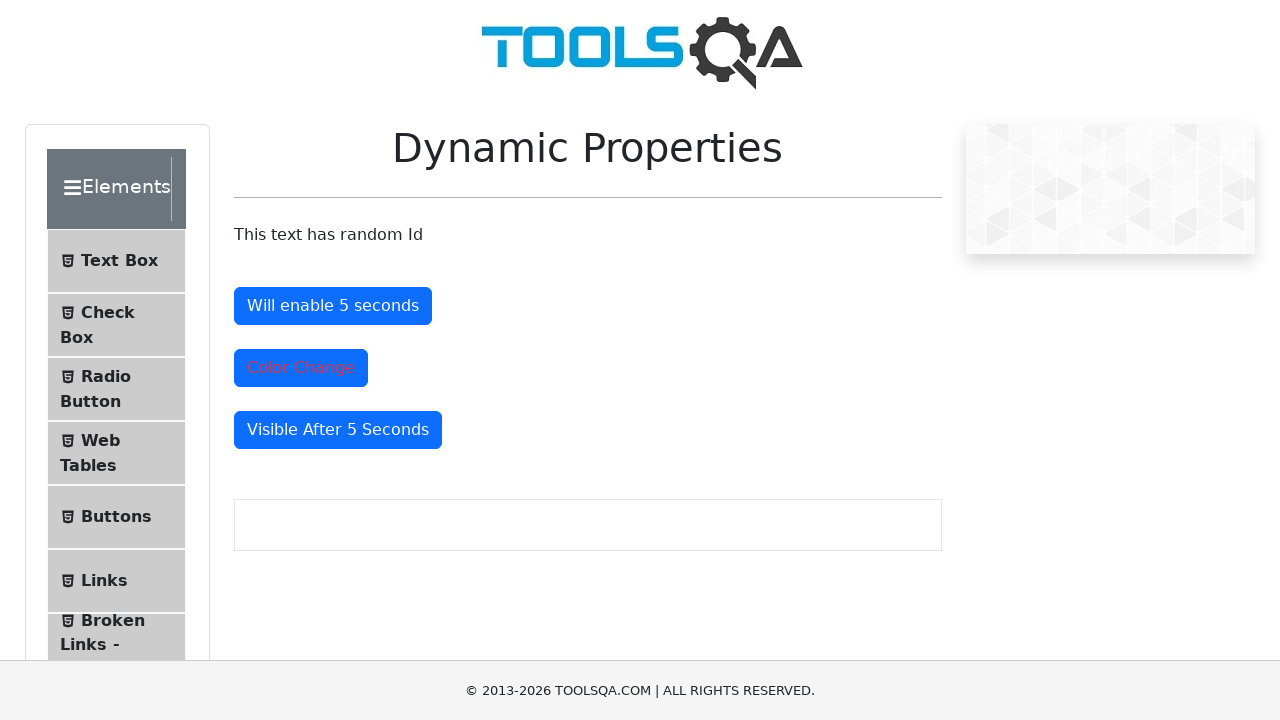

Verified visibility button is displayed
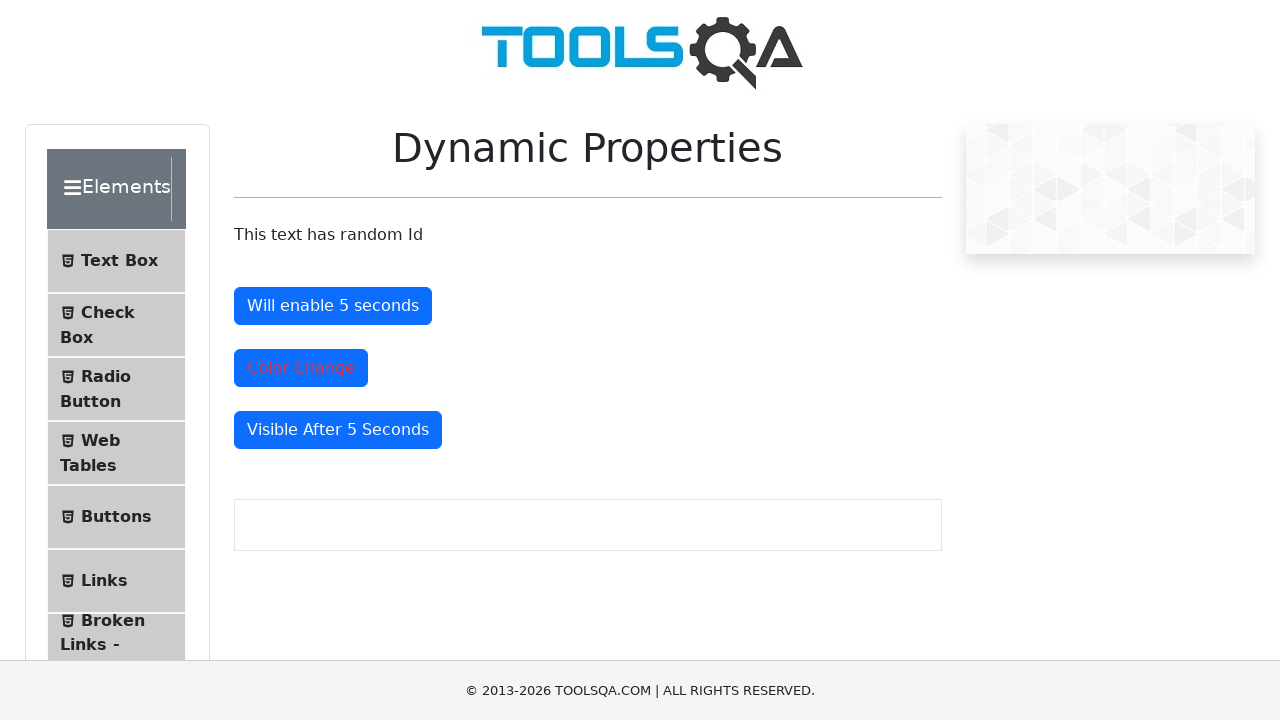

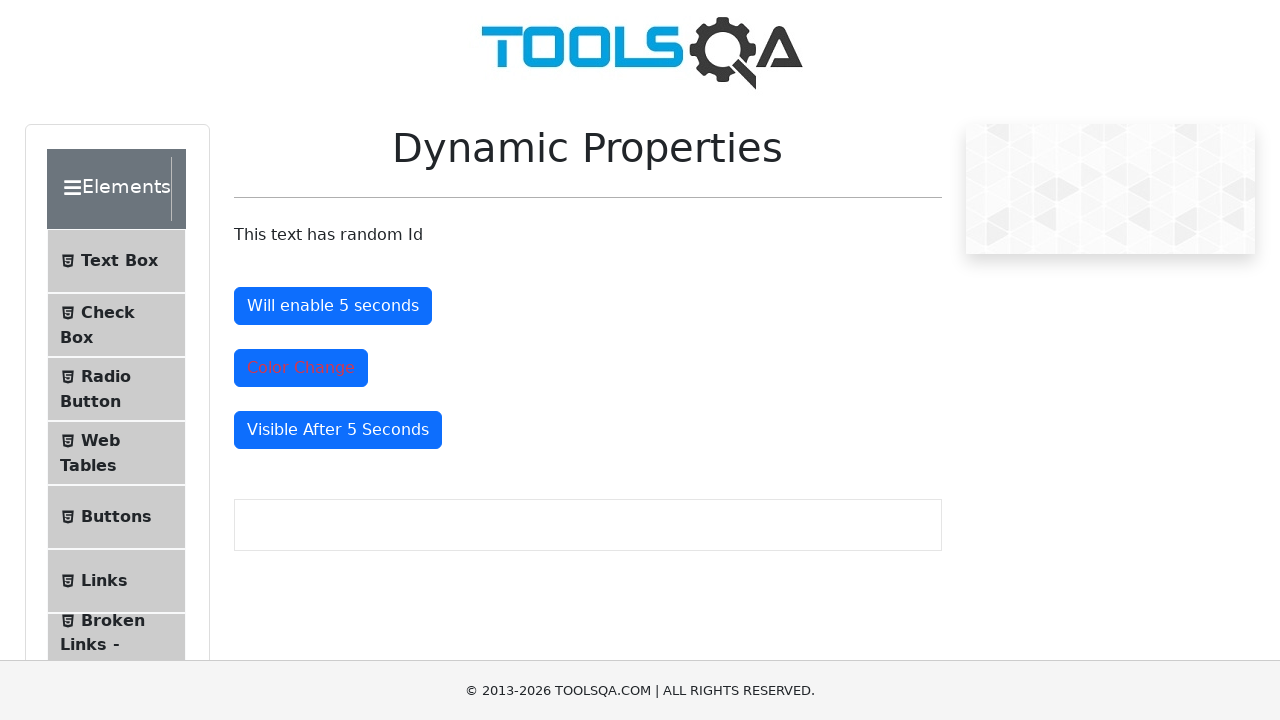